Tests keyboard interaction by performing a Ctrl+Click action on a link to open it in a new tab

Starting URL: http://omayo.blogspot.com/

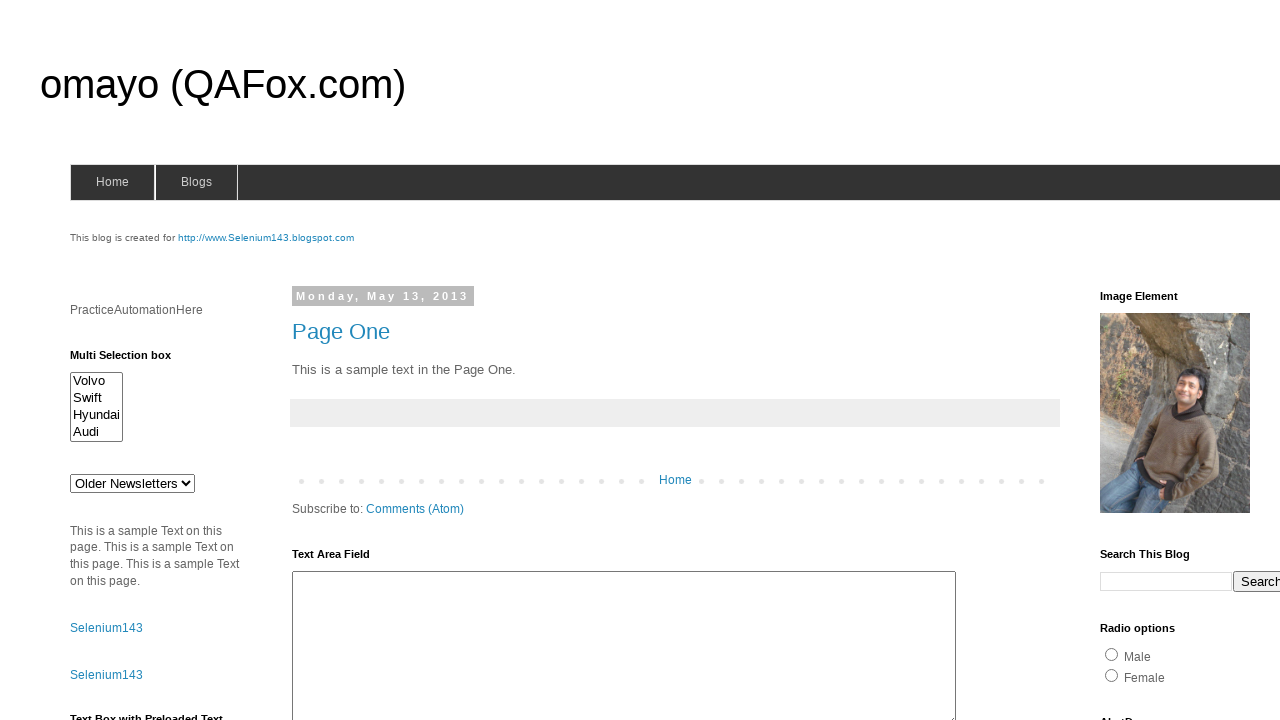

Performed Ctrl+Click on link to open in new tab at (106, 628) on #link1
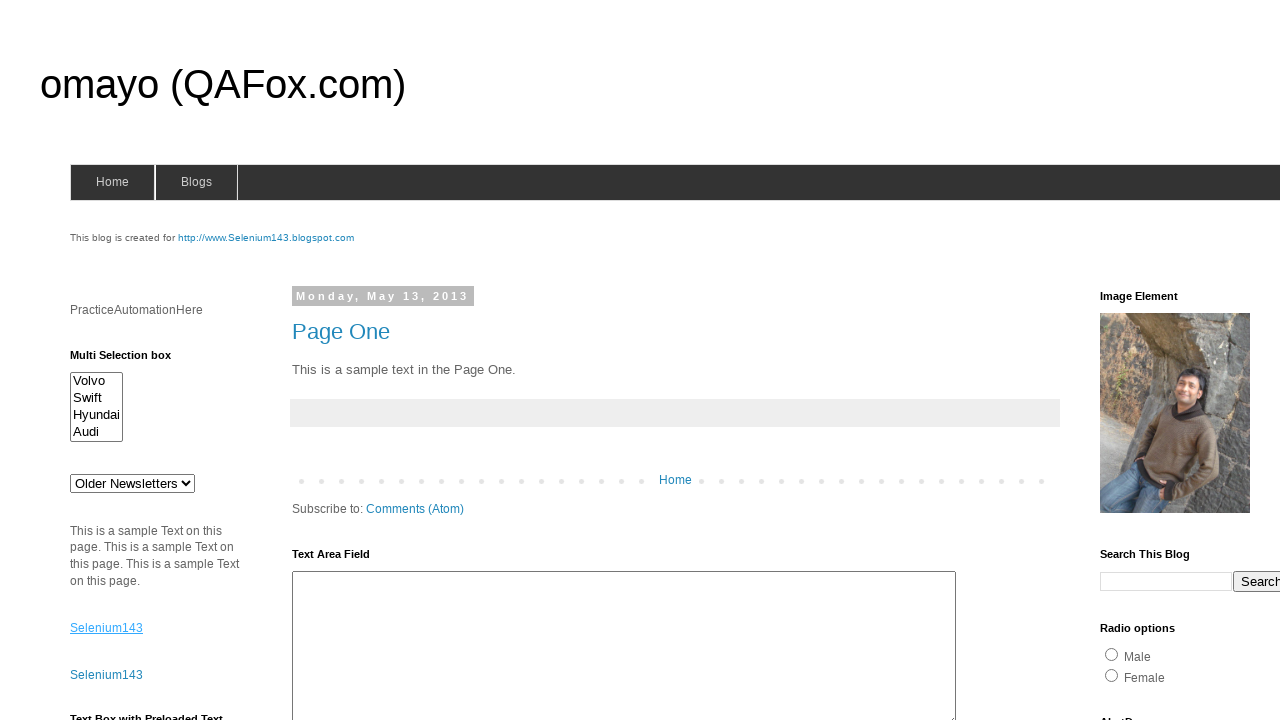

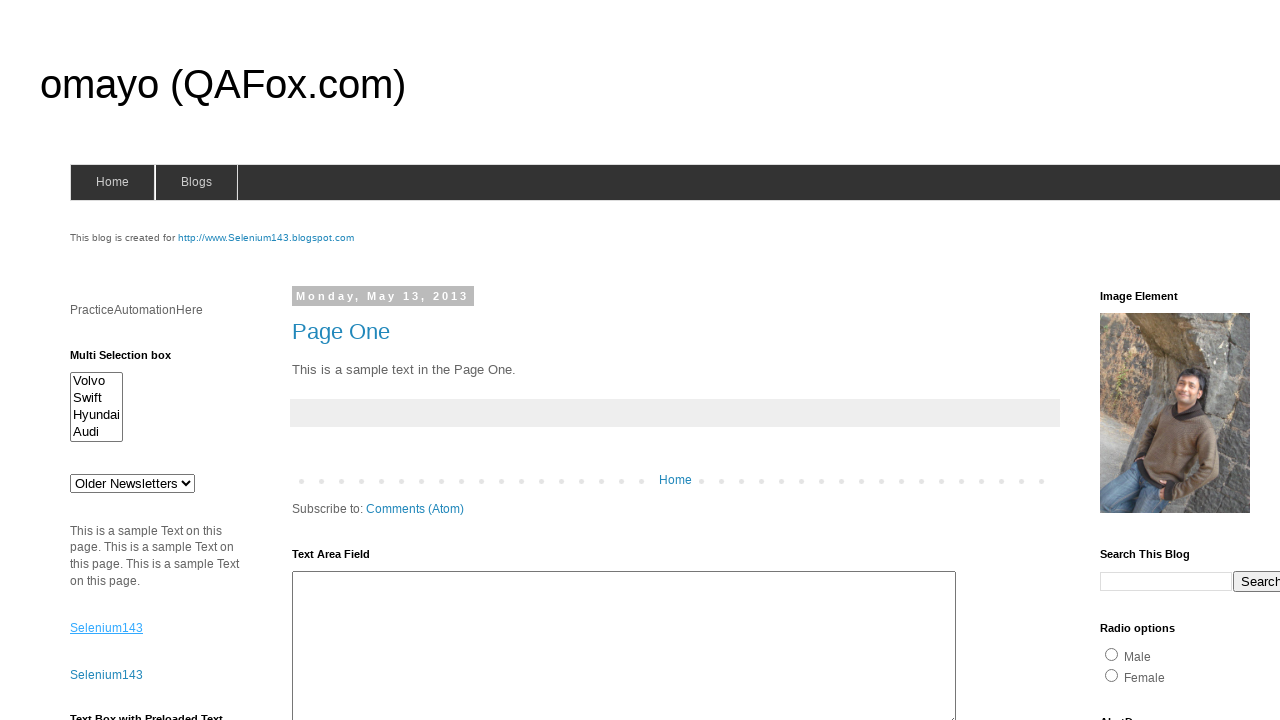